Tests clicking on Samsung Galaxy S7 product and verifying the price display

Starting URL: https://www.demoblaze.com/

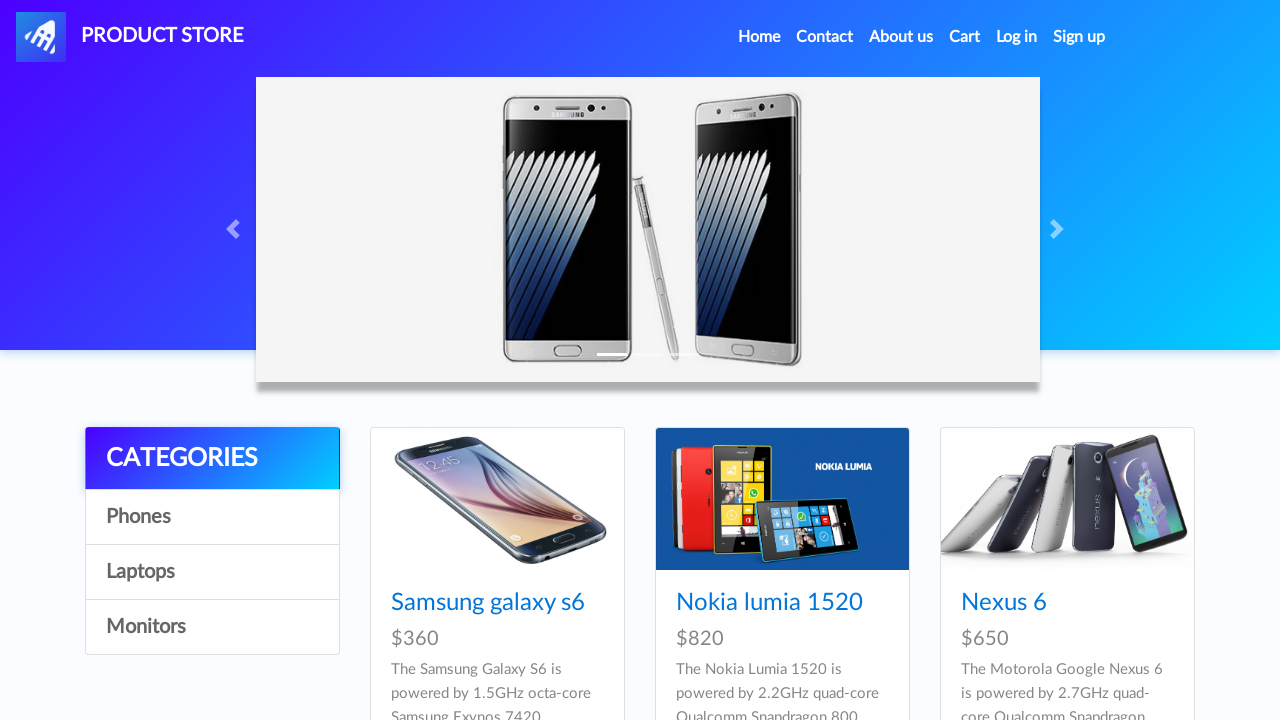

Clicked on Samsung Galaxy S7 product link at (488, 361) on xpath=//h4/a[@href='prod.html?idp_=4']
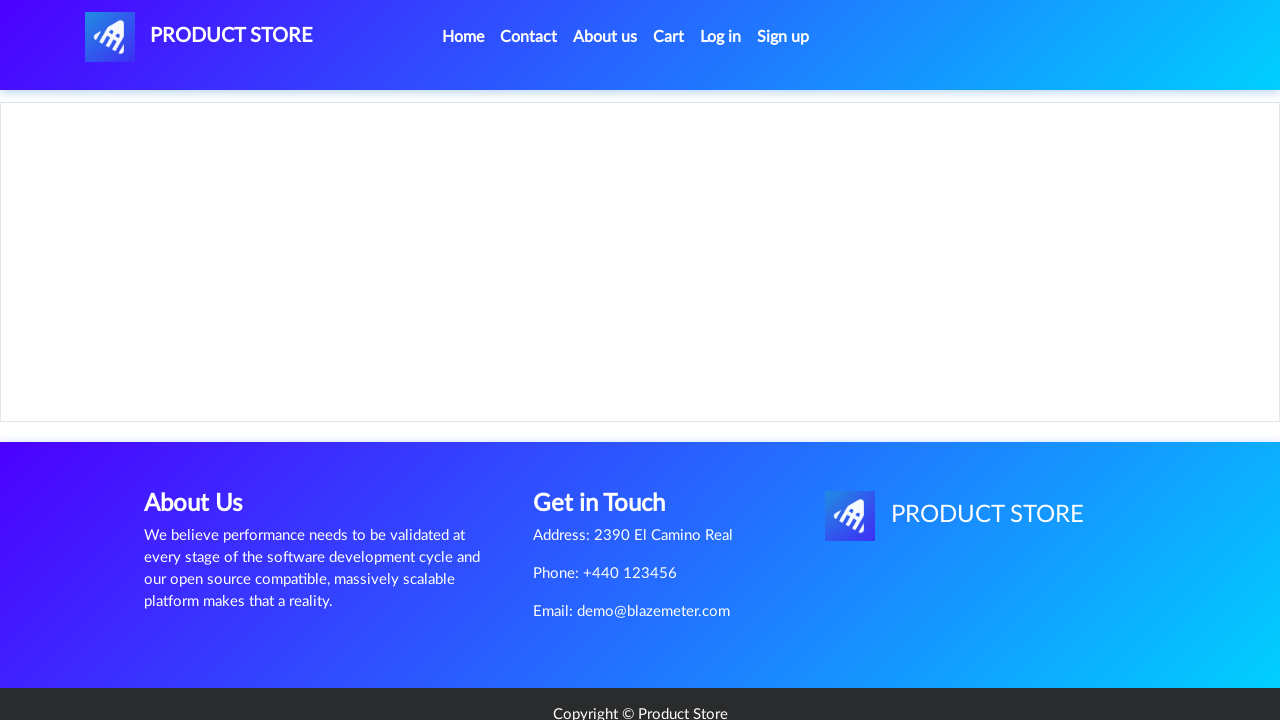

Price container element loaded and verified
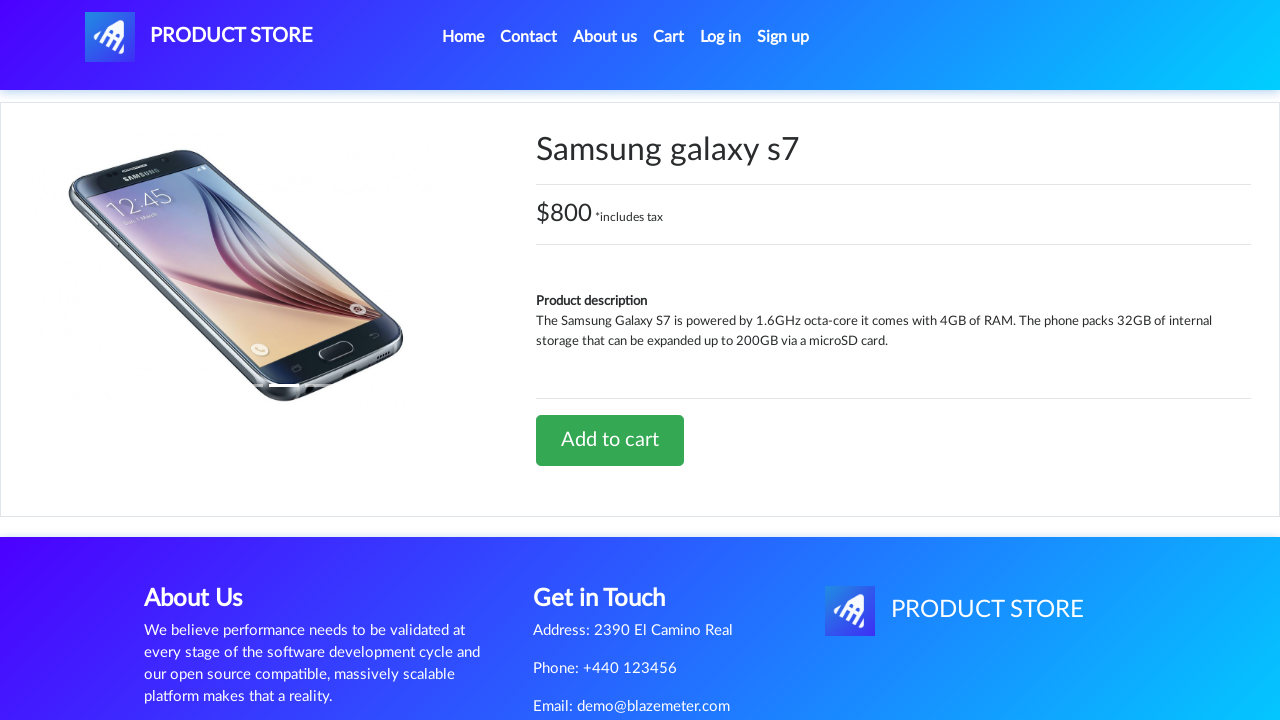

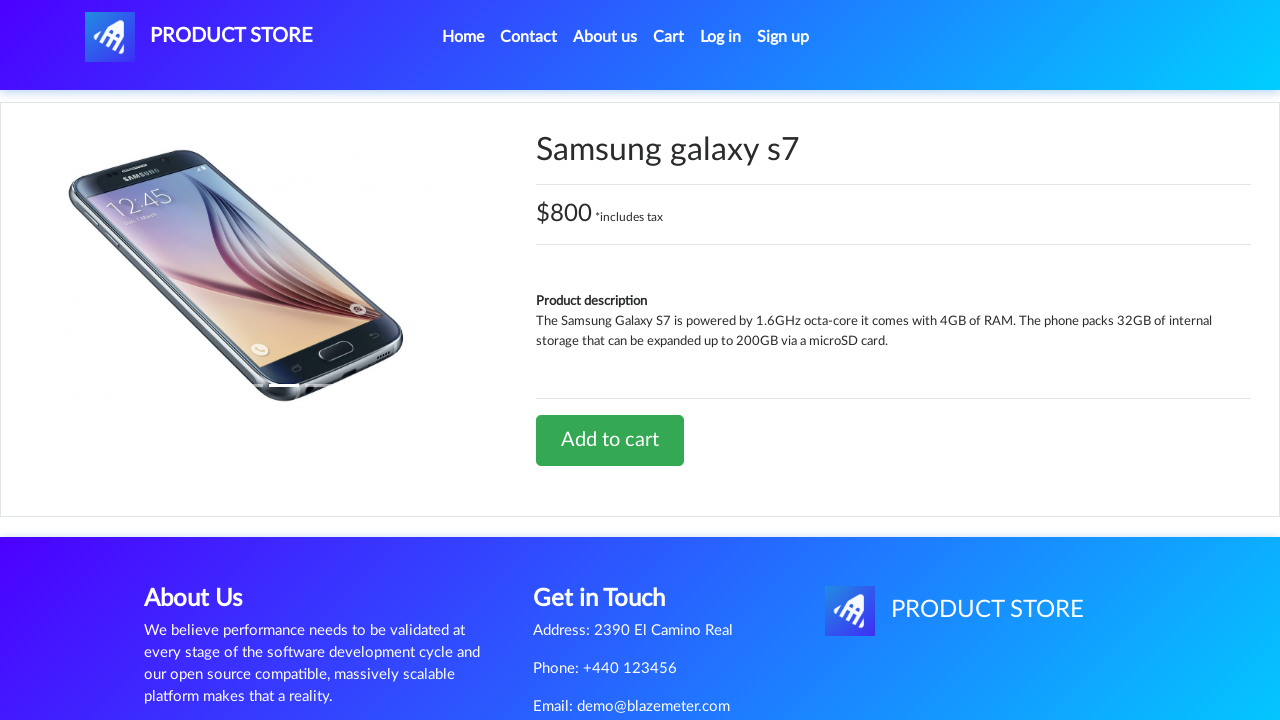